Navigates to Guru99 website, maximizes the window, and verifies the page title matches the expected value

Starting URL: http://www.guru99.com/

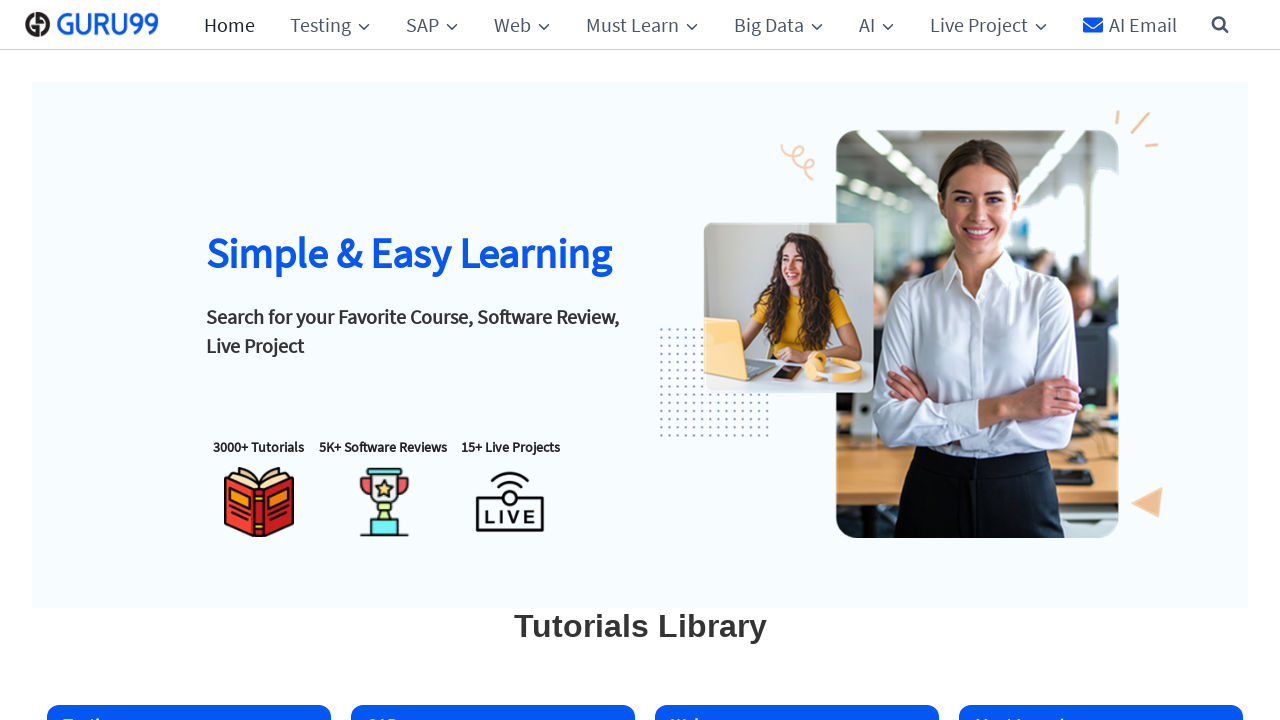

Set viewport size to 1920x1080 to maximize window
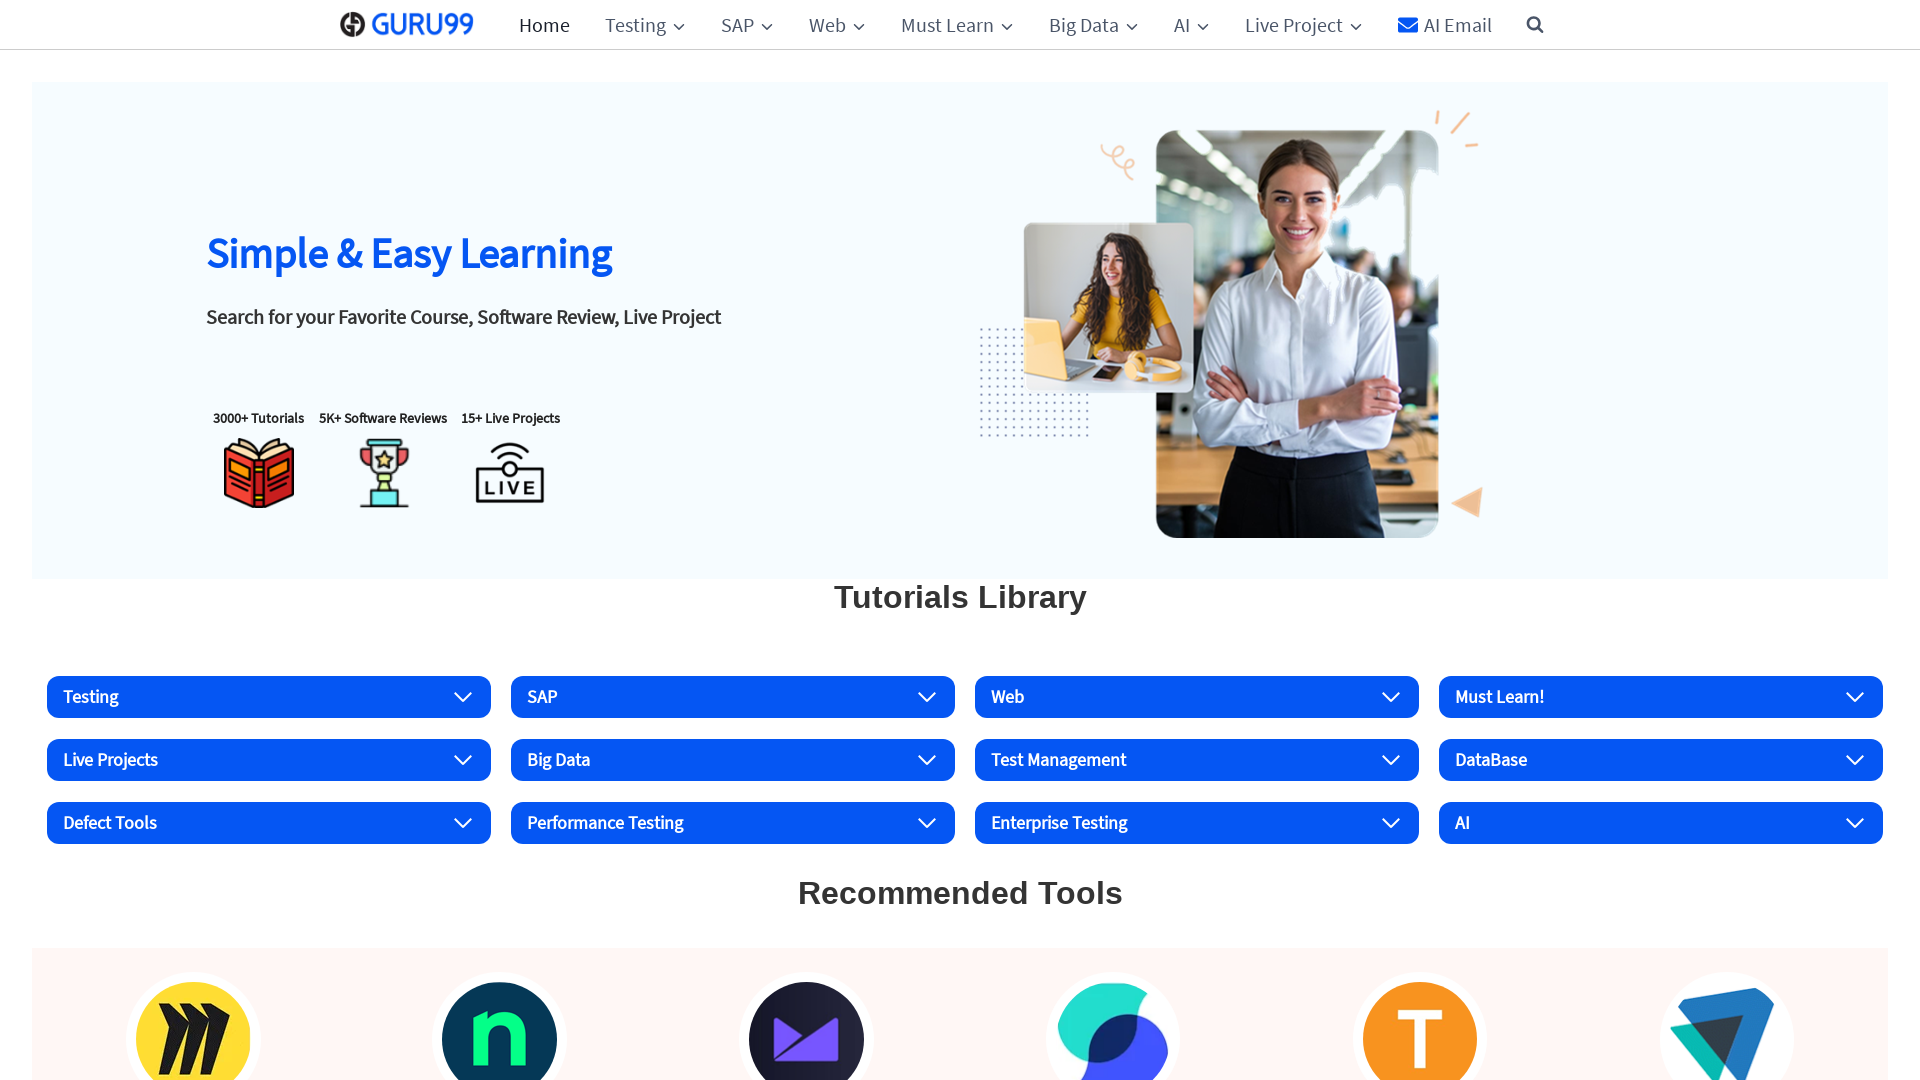

Retrieved page title
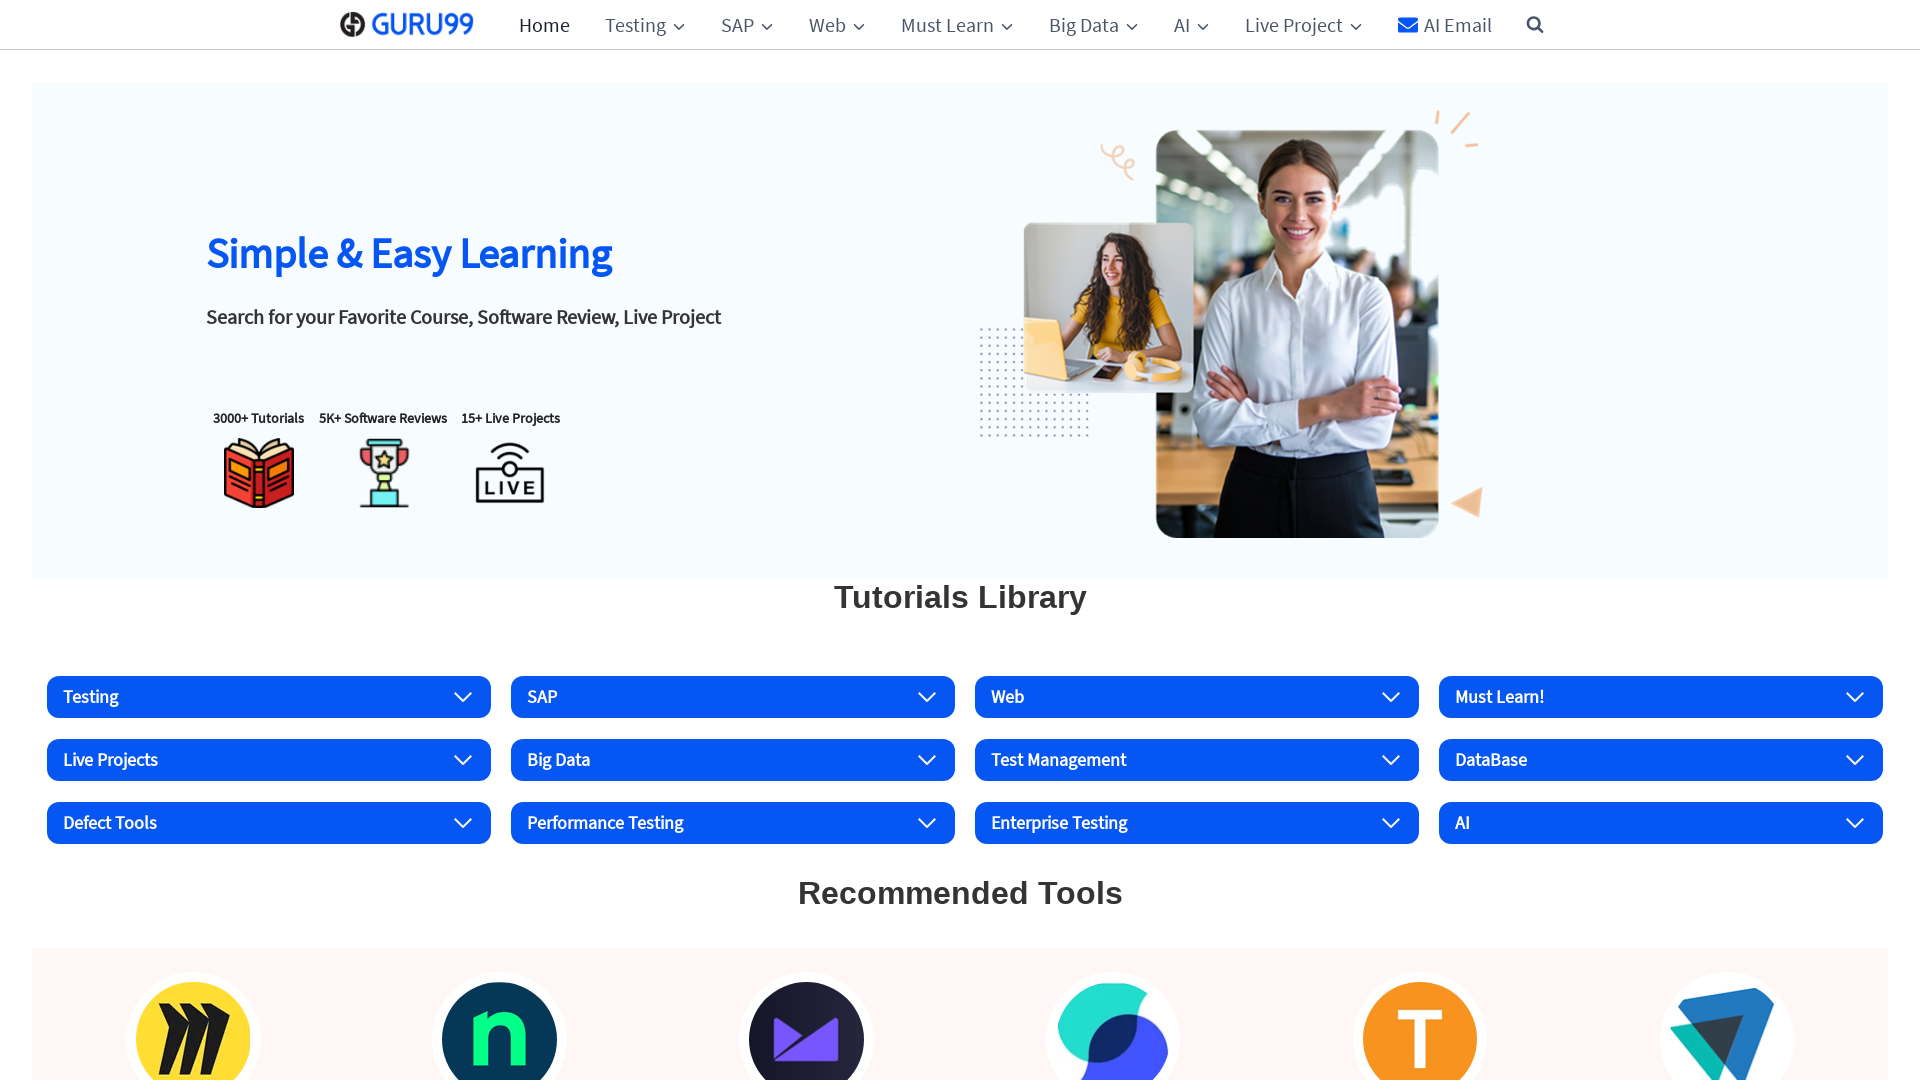

Page title verification failed - expected 'Meet Guru99', got 'Guru99: Free Online Tutorials and Business Software Reviews'
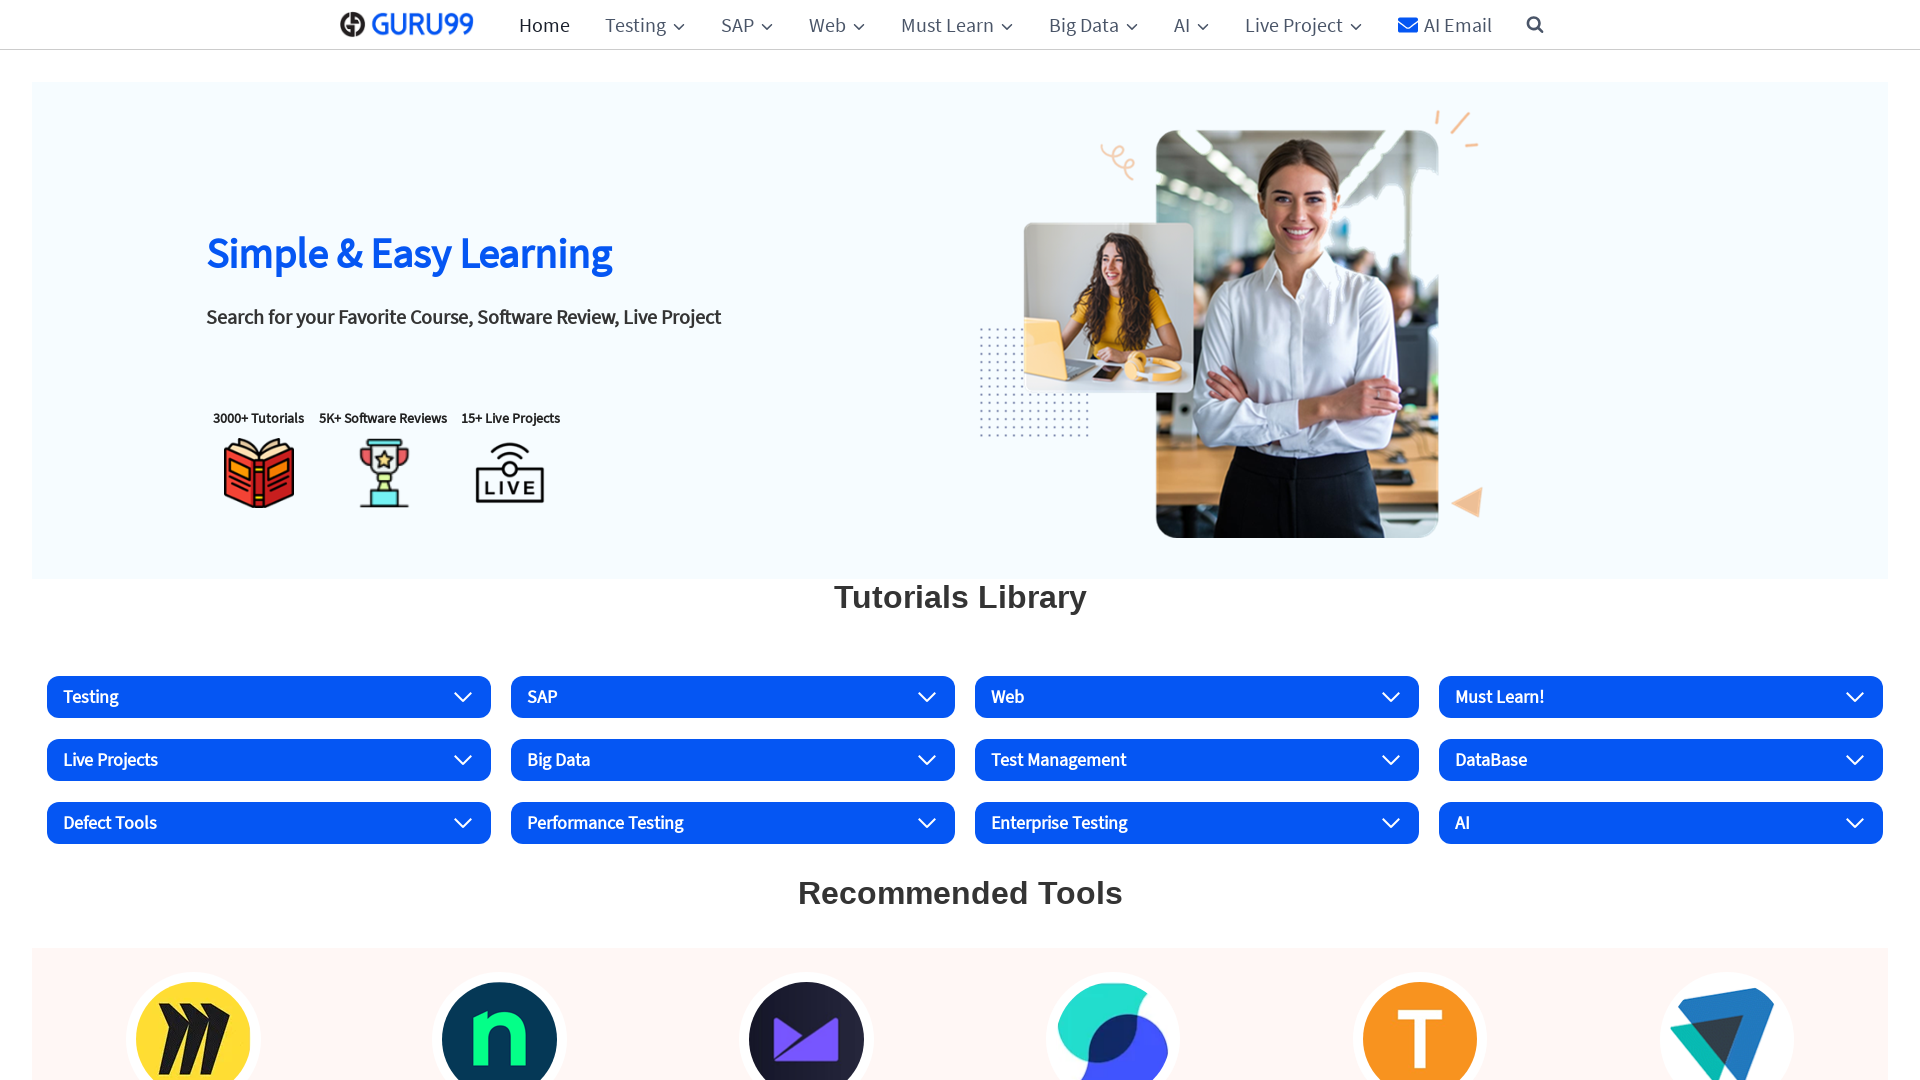

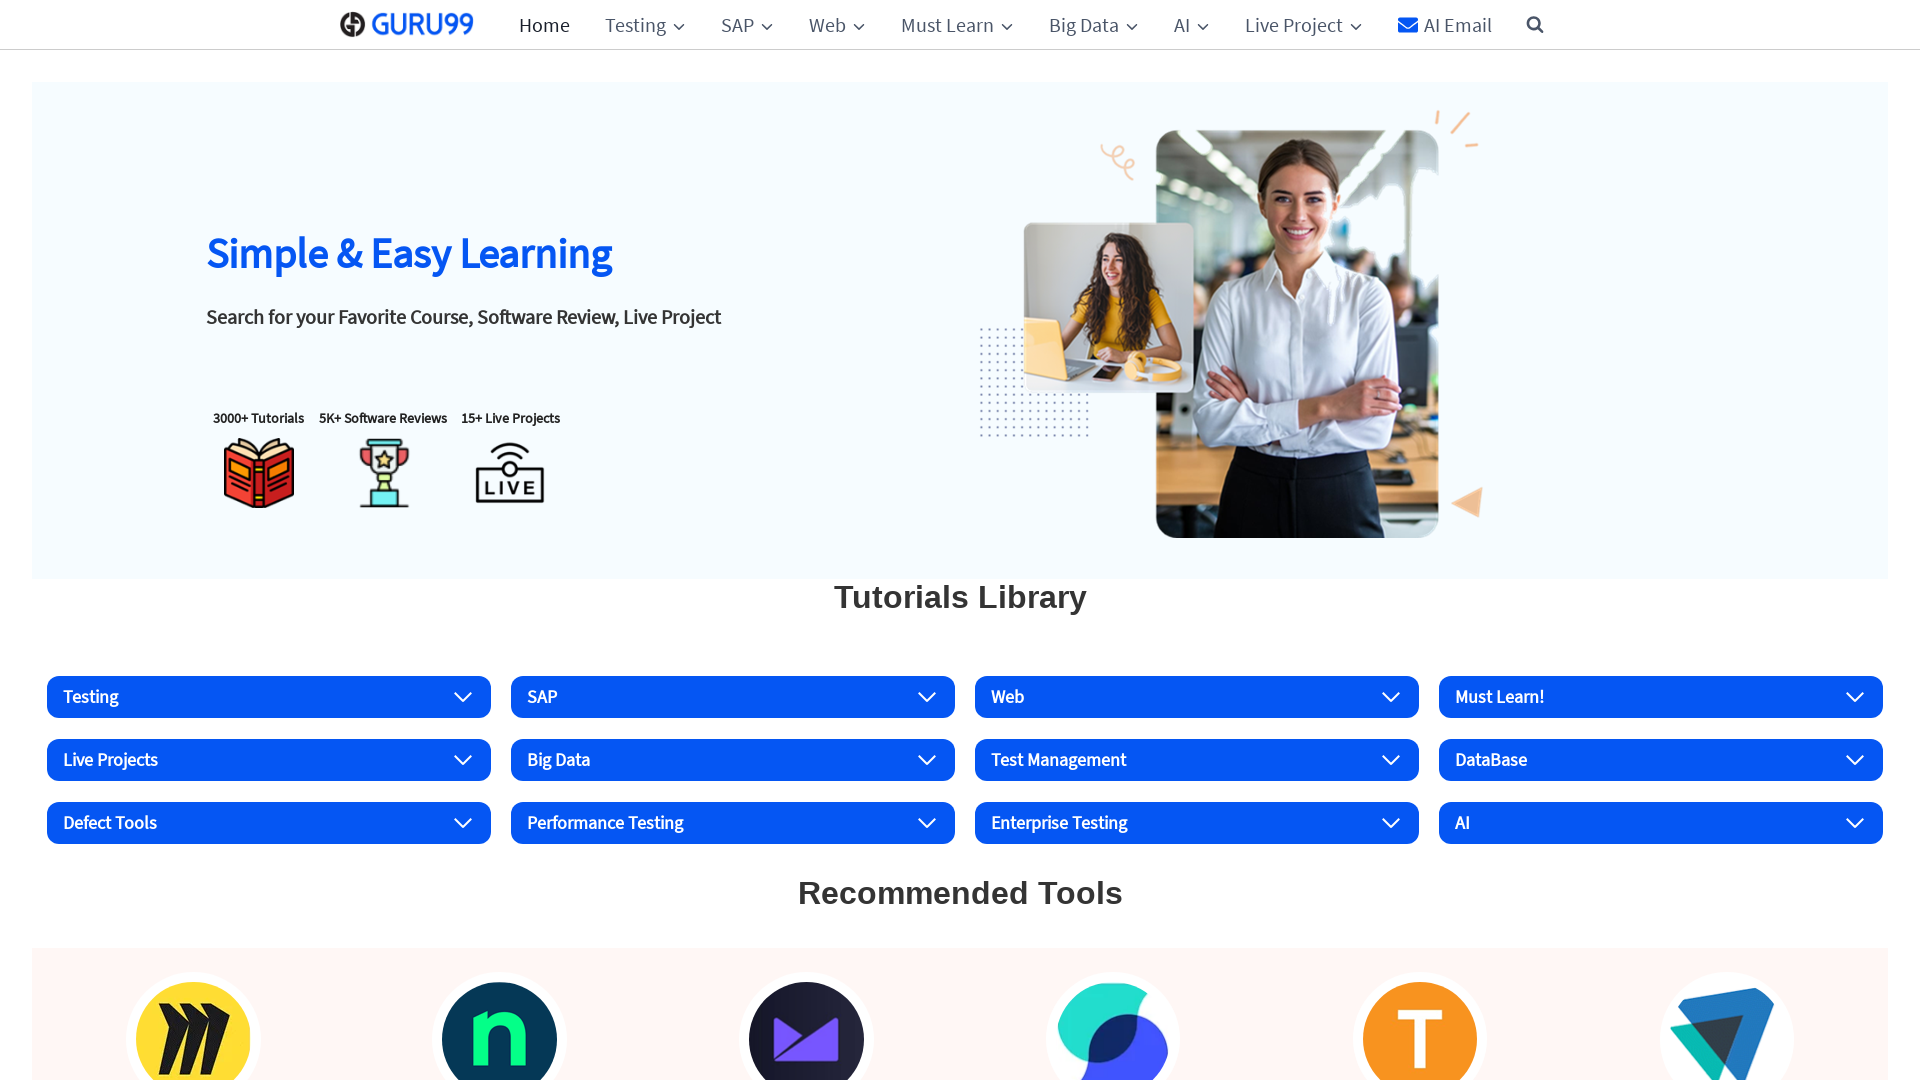